Tests checkbox selection by clicking on profession checkboxes

Starting URL: https://www.techlistic.com/p/selenium-practice-form.html

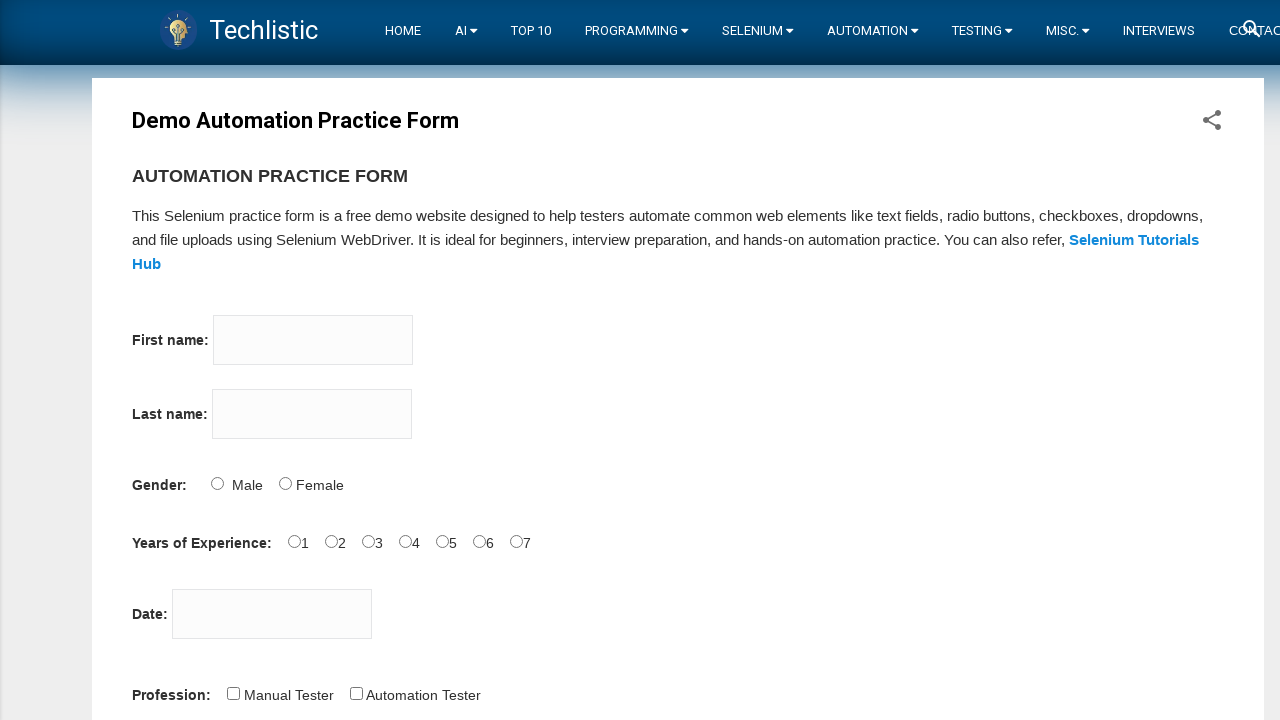

Clicked first profession checkbox (profession-0) at (233, 693) on #profession-0
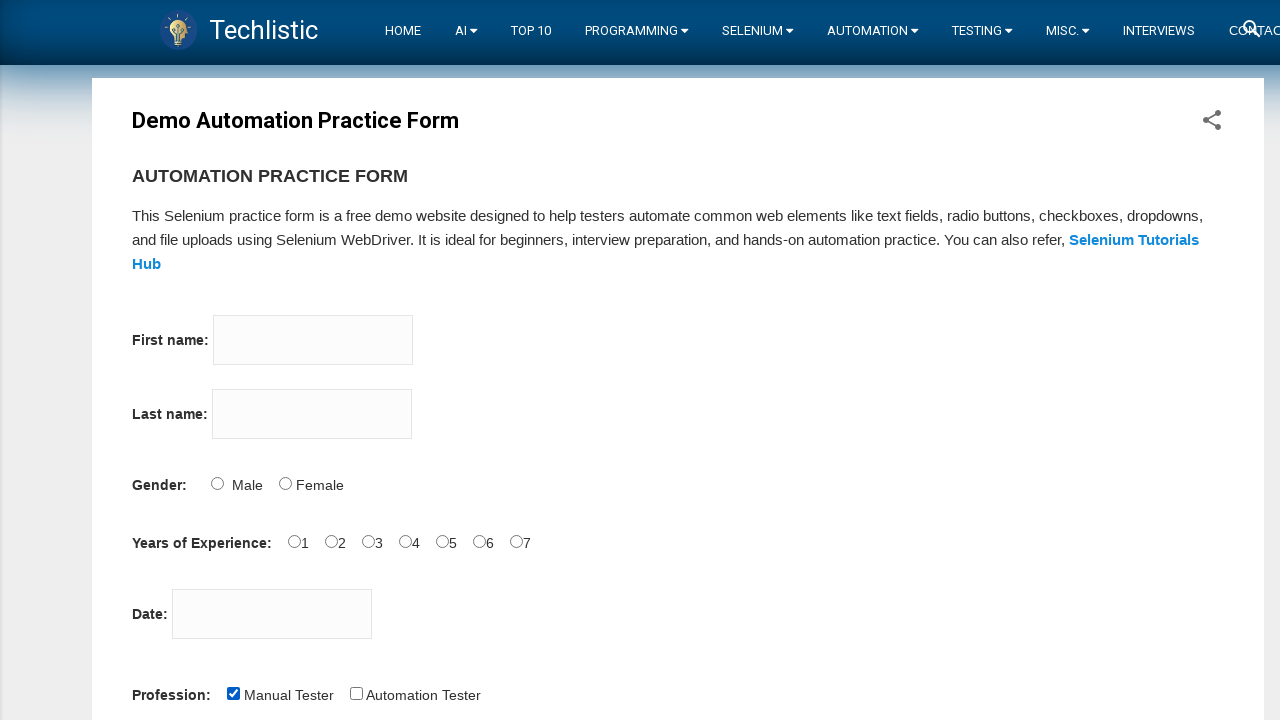

Clicked second profession checkbox (profession-1) at (356, 693) on #profession-1
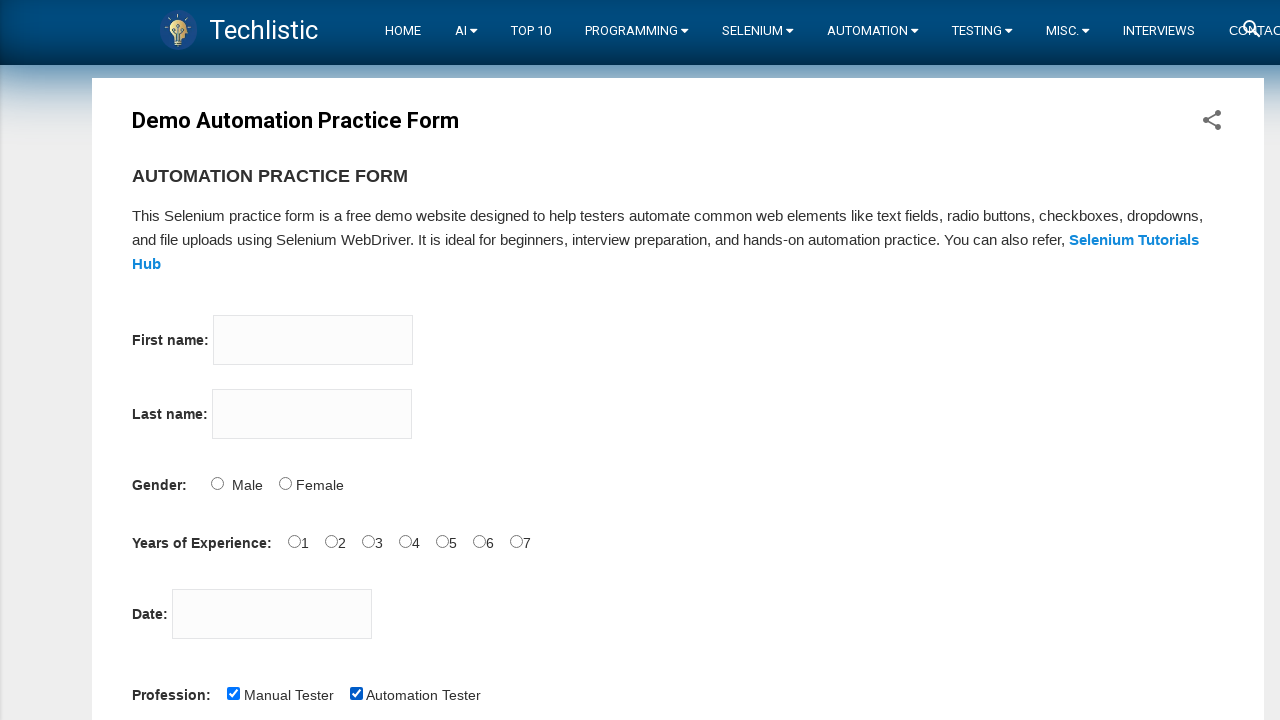

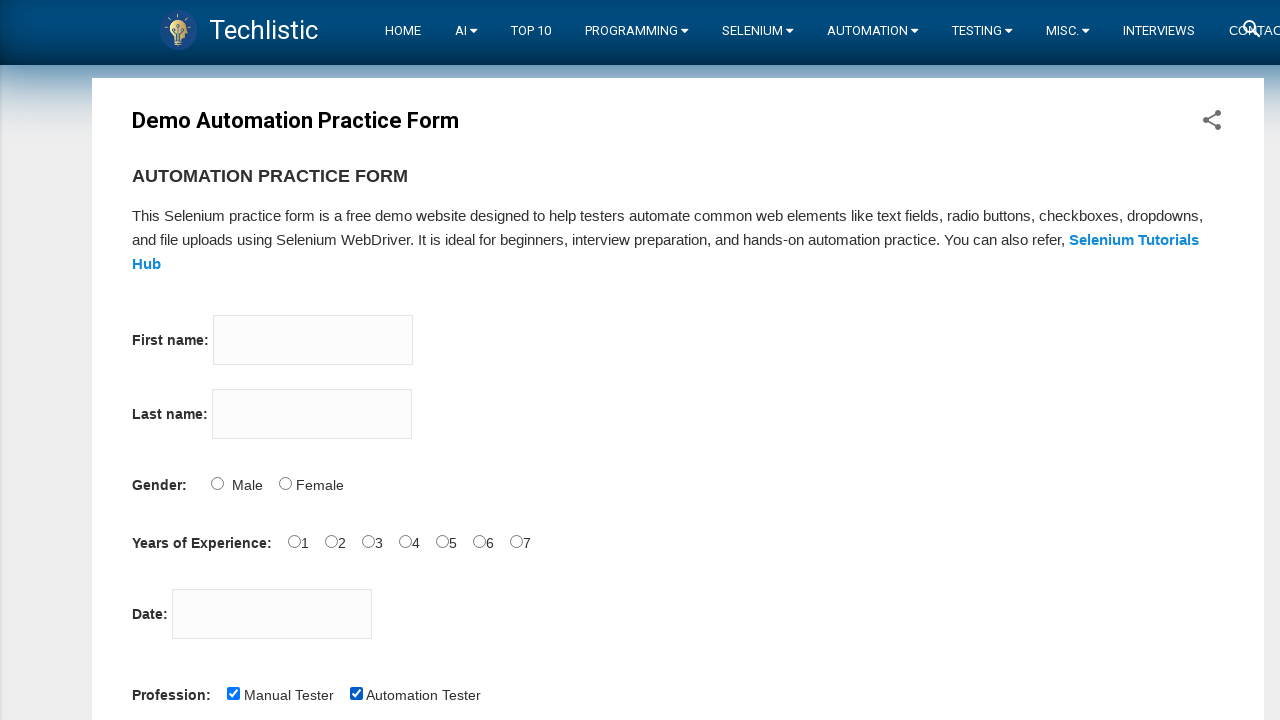